Tests a form with dynamic dropdown selection by calculating the sum of two displayed numbers and selecting the result from a dropdown menu

Starting URL: http://suninjuly.github.io/selects1.html

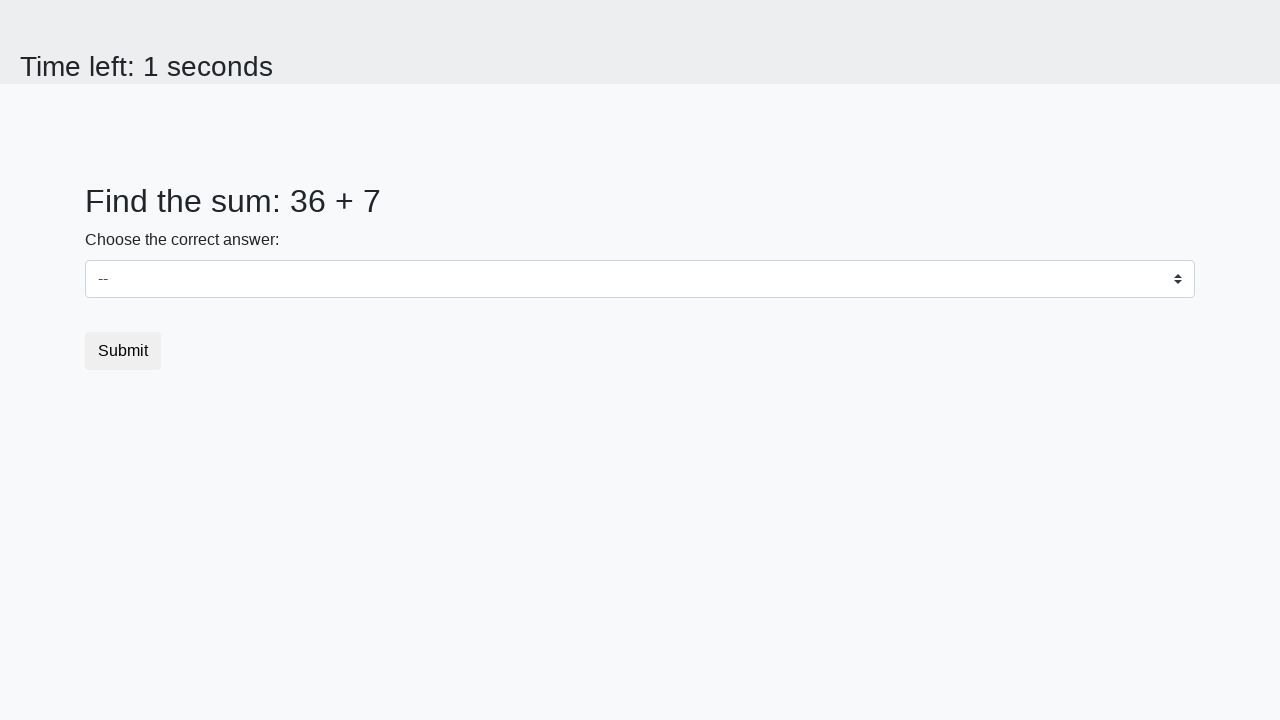

Located first number element (#num1)
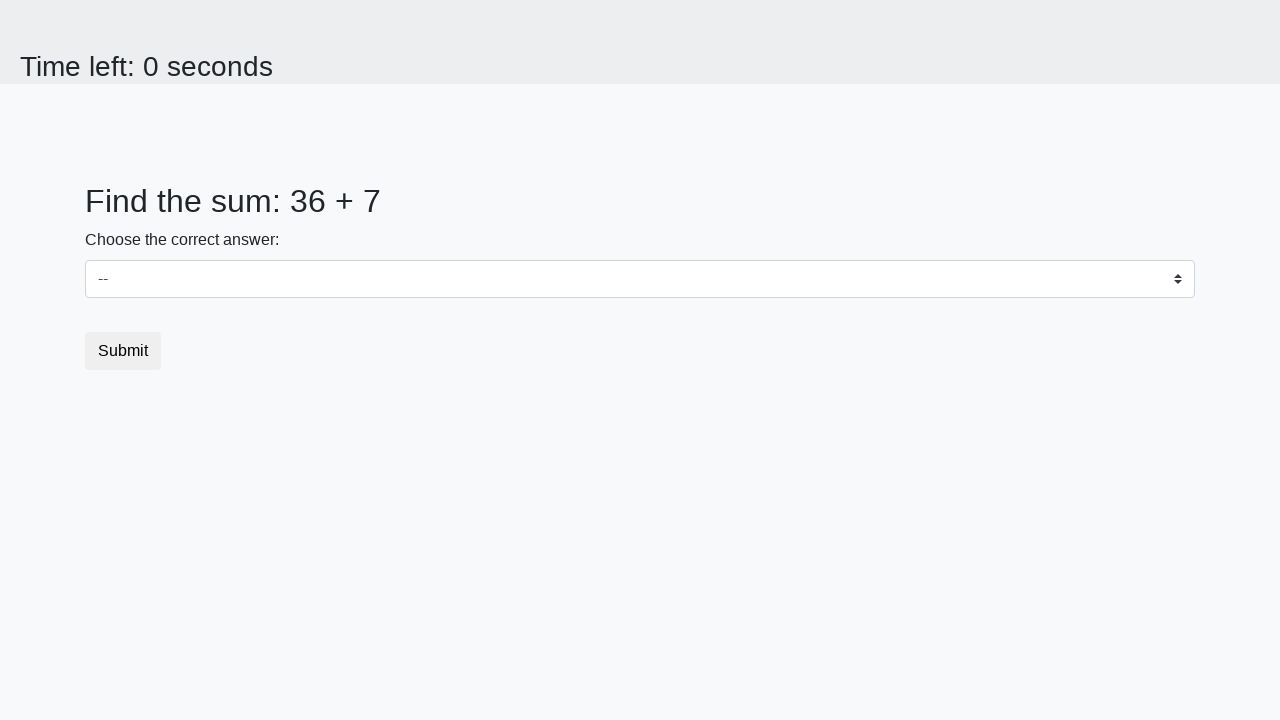

Located second number element (#num2)
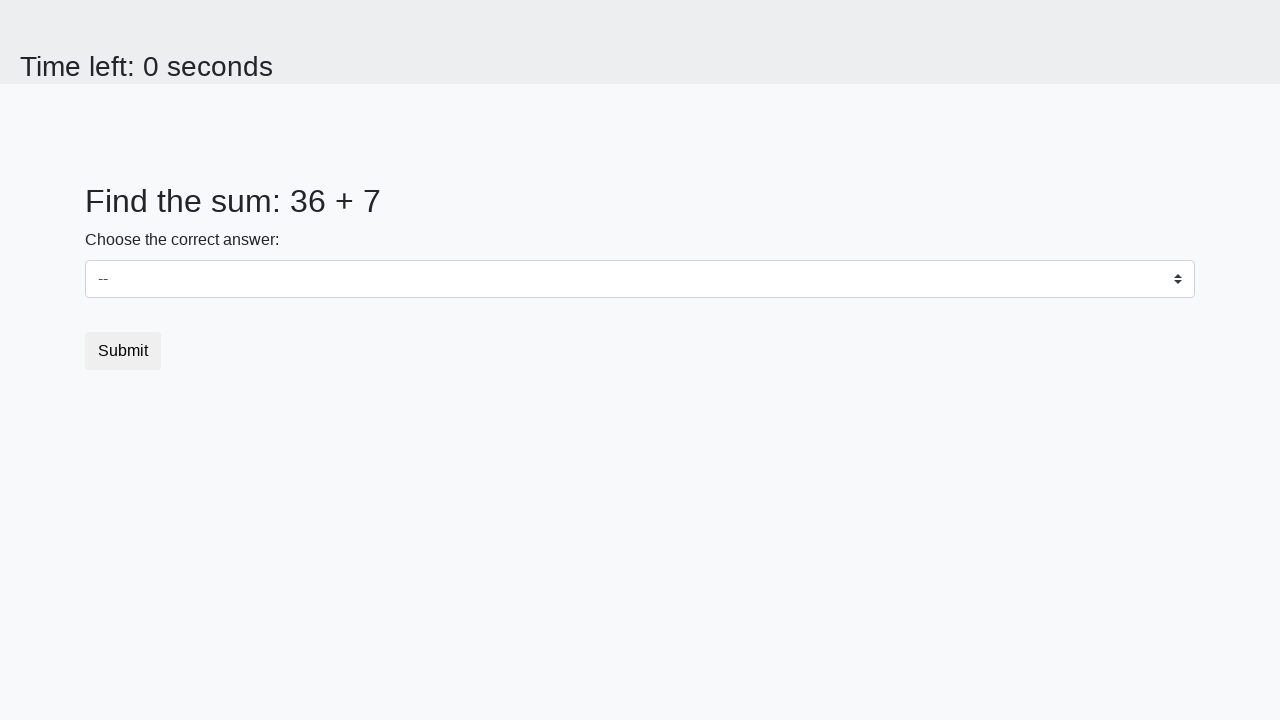

Extracted first number value: 36
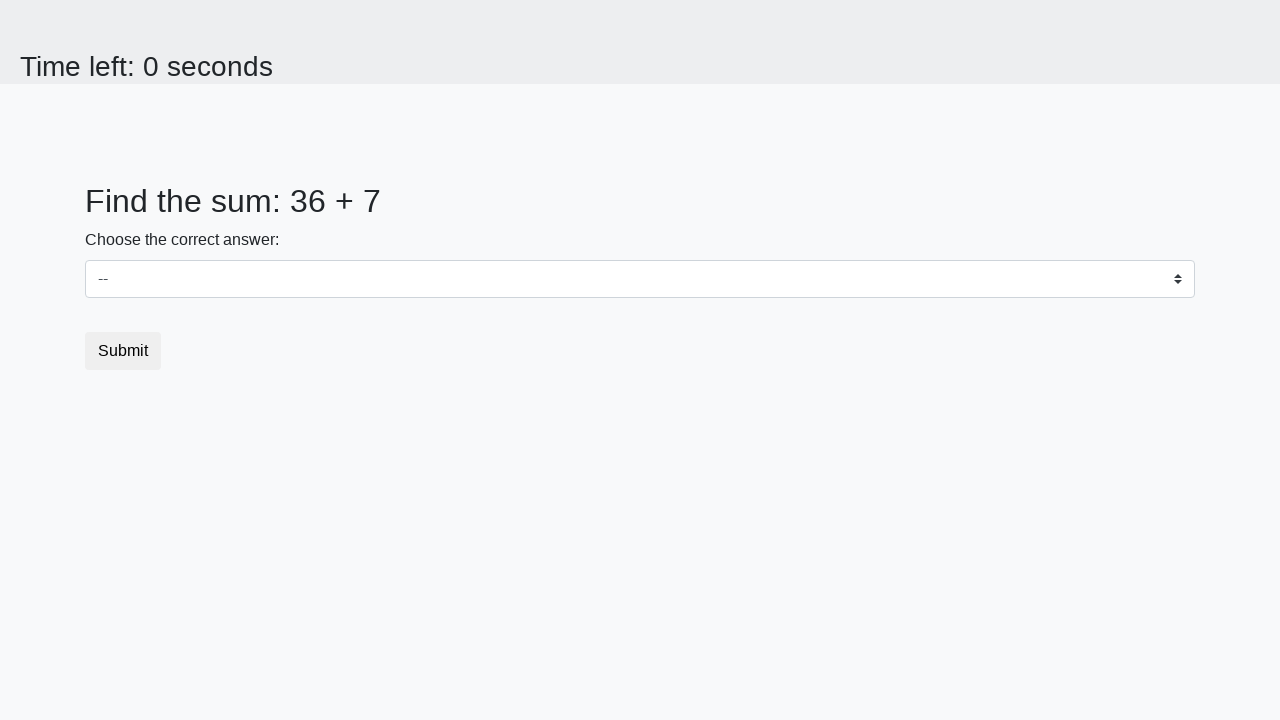

Extracted second number value: 7
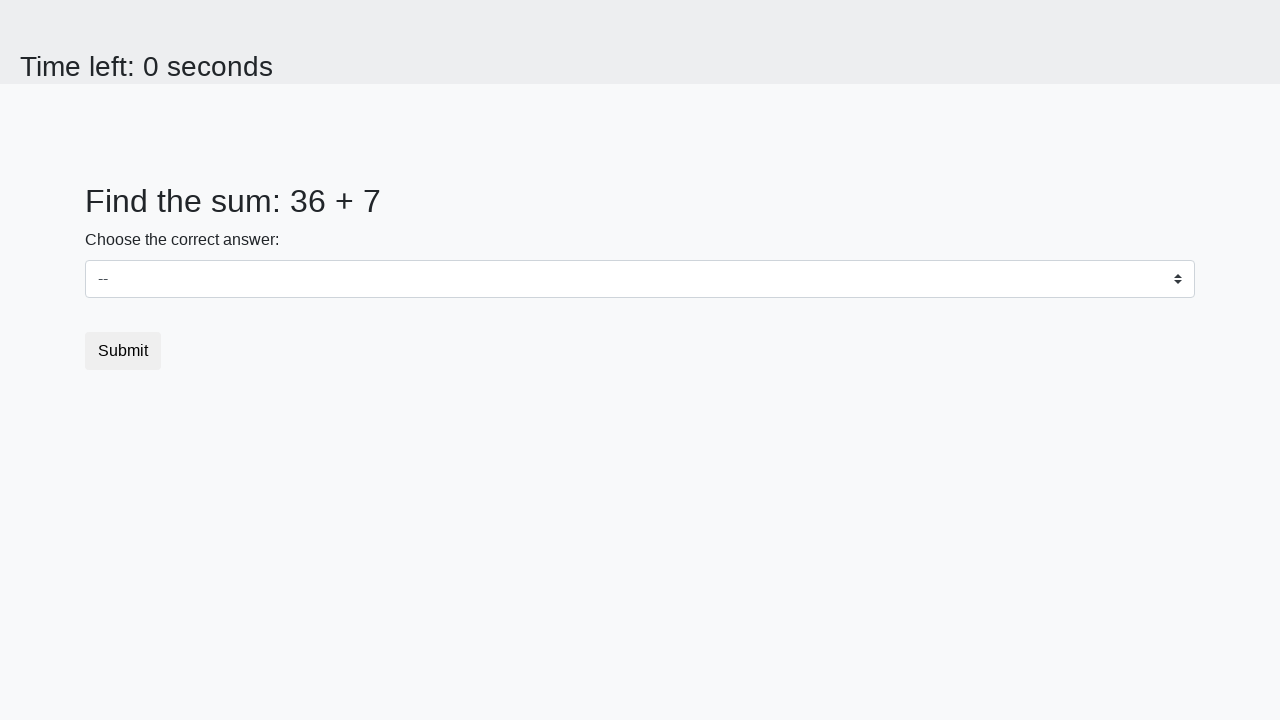

Calculated sum of numbers: 36 + 7 = 43
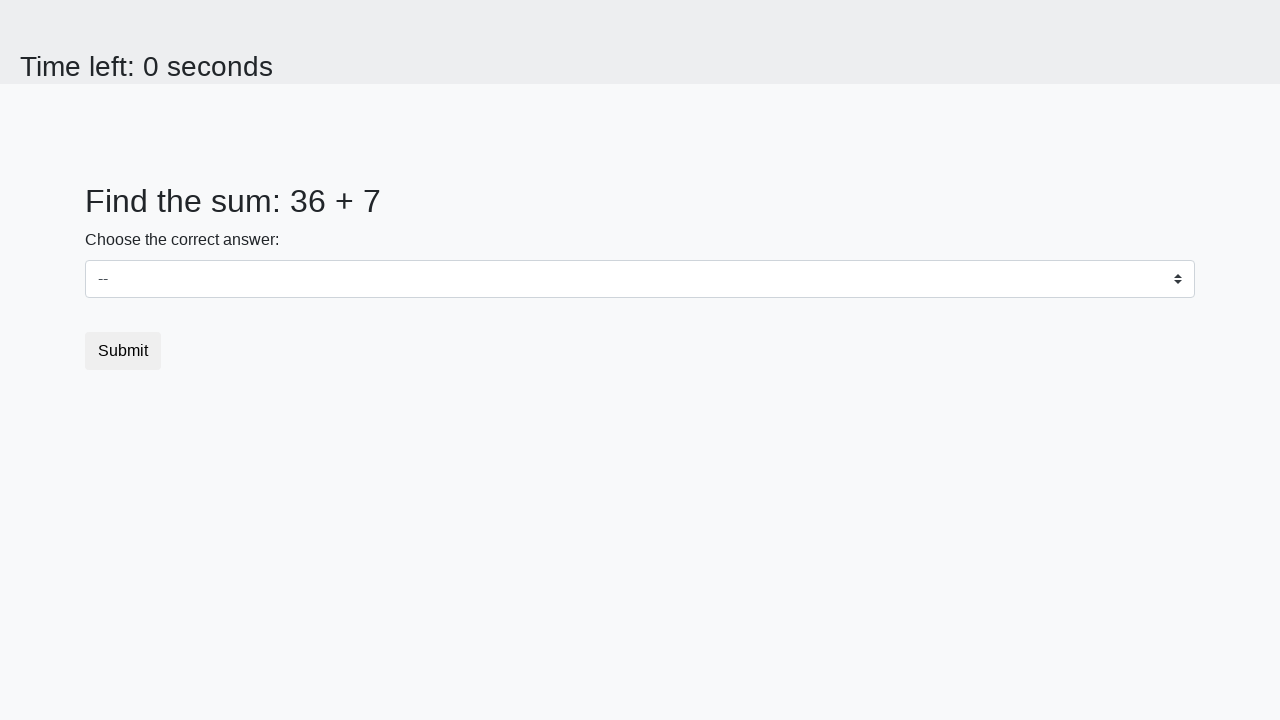

Selected calculated sum value (43) from dropdown on #dropdown
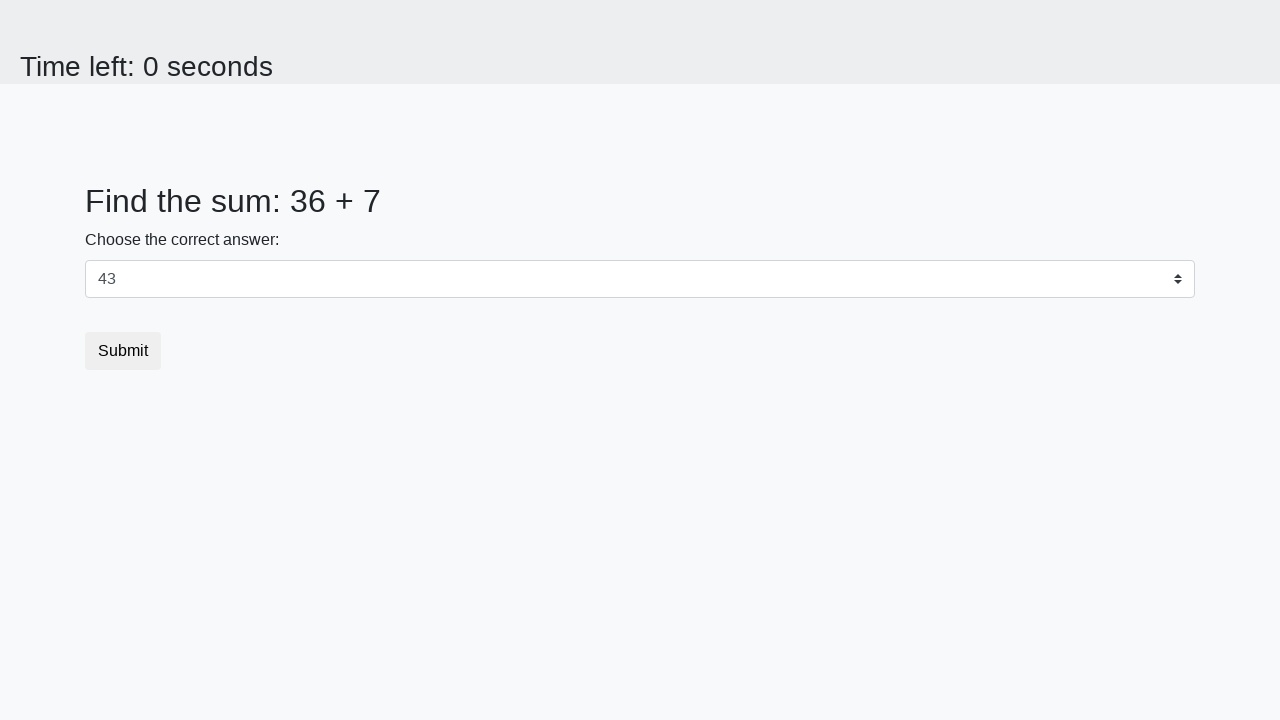

Clicked submit button to submit the form at (123, 351) on button.btn
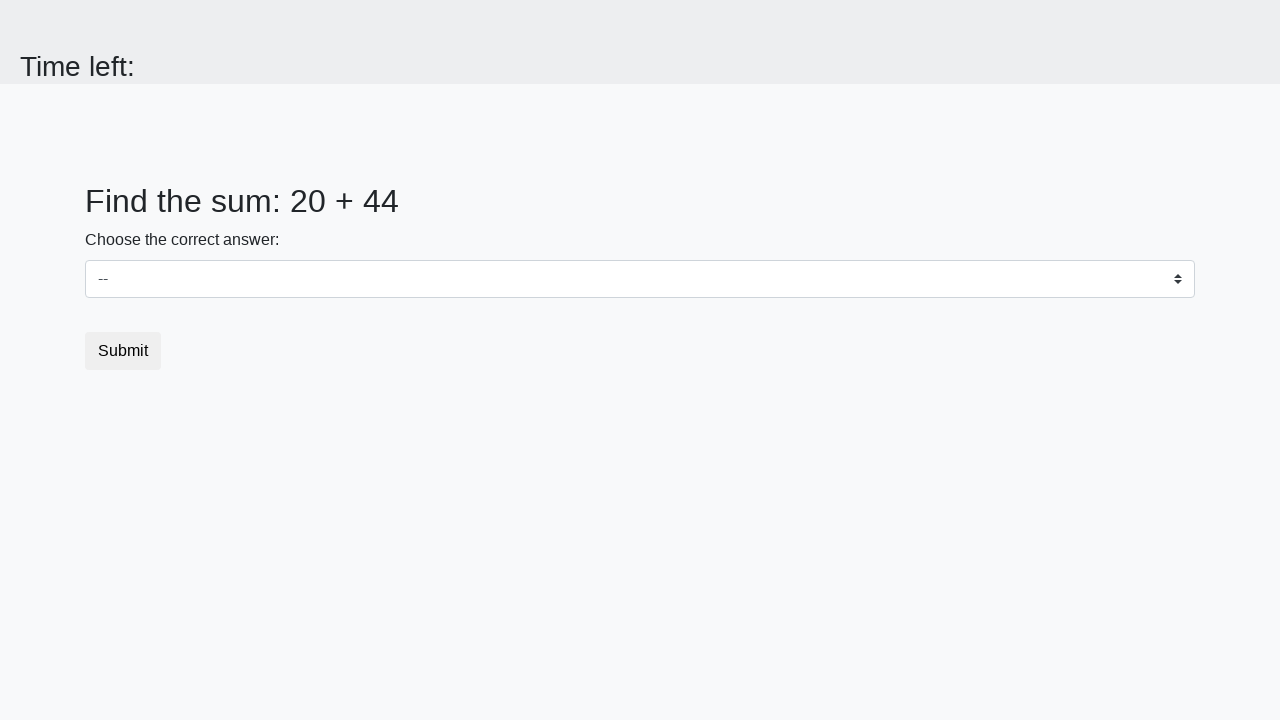

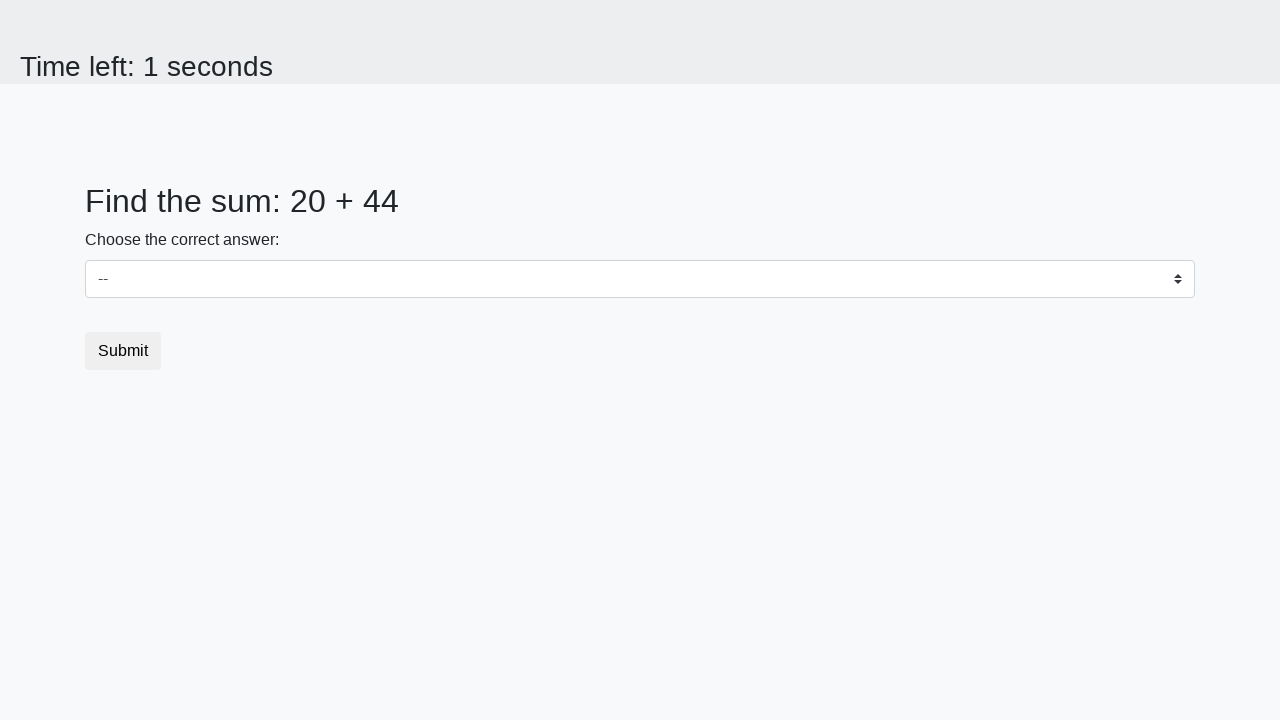